Tests Salesforce login page by filling username and password fields and clicking login button

Starting URL: https://login.salesforce.com/

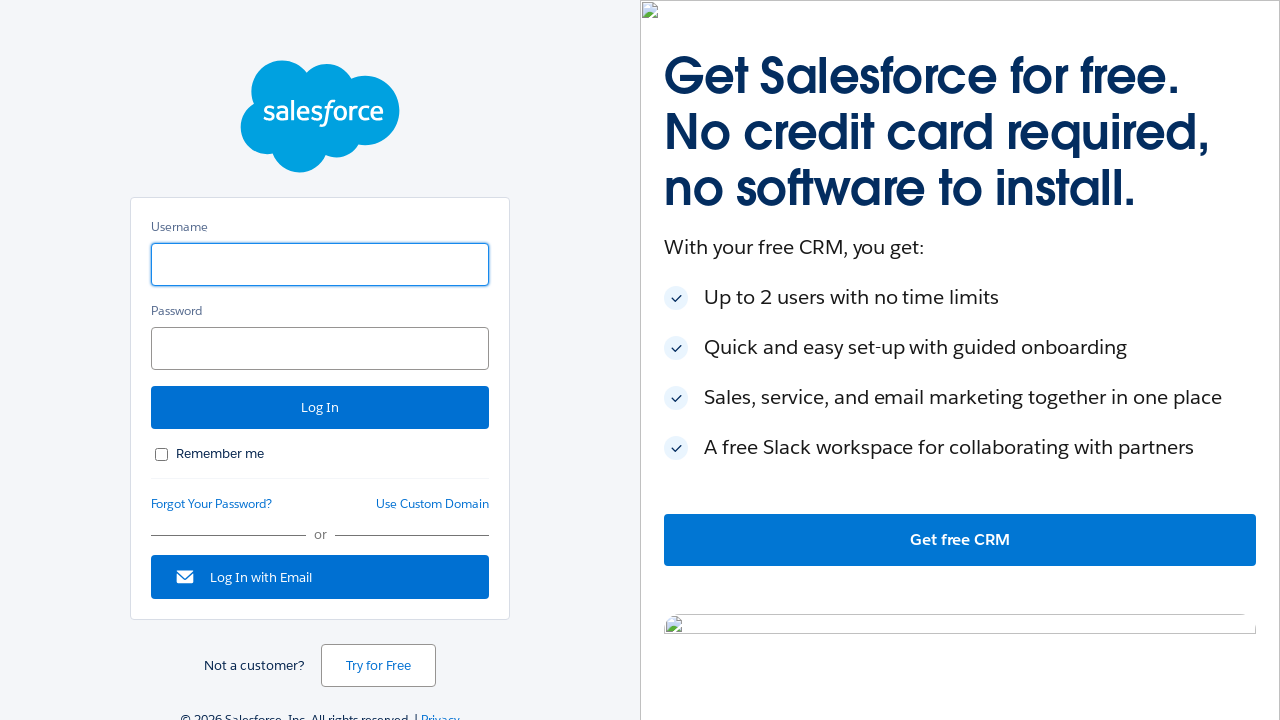

Filled username field with 'RandomUserName' on #username
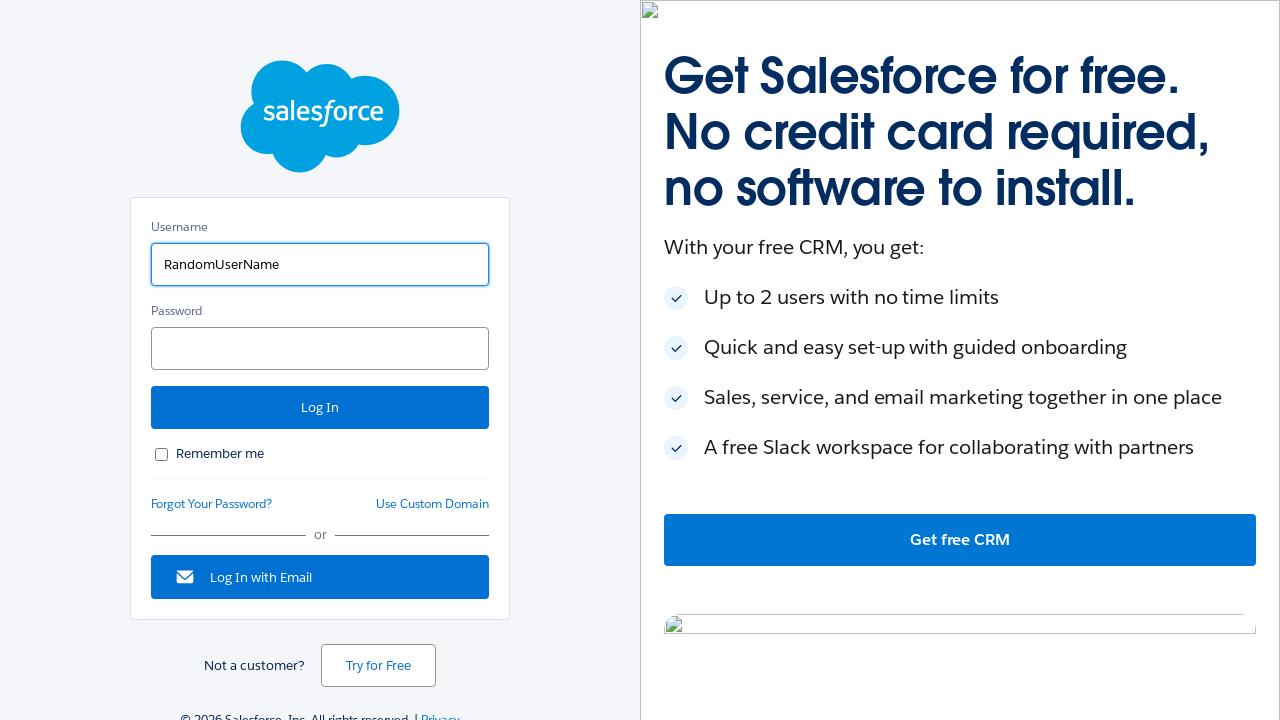

Filled password field with 'Password123' on #password
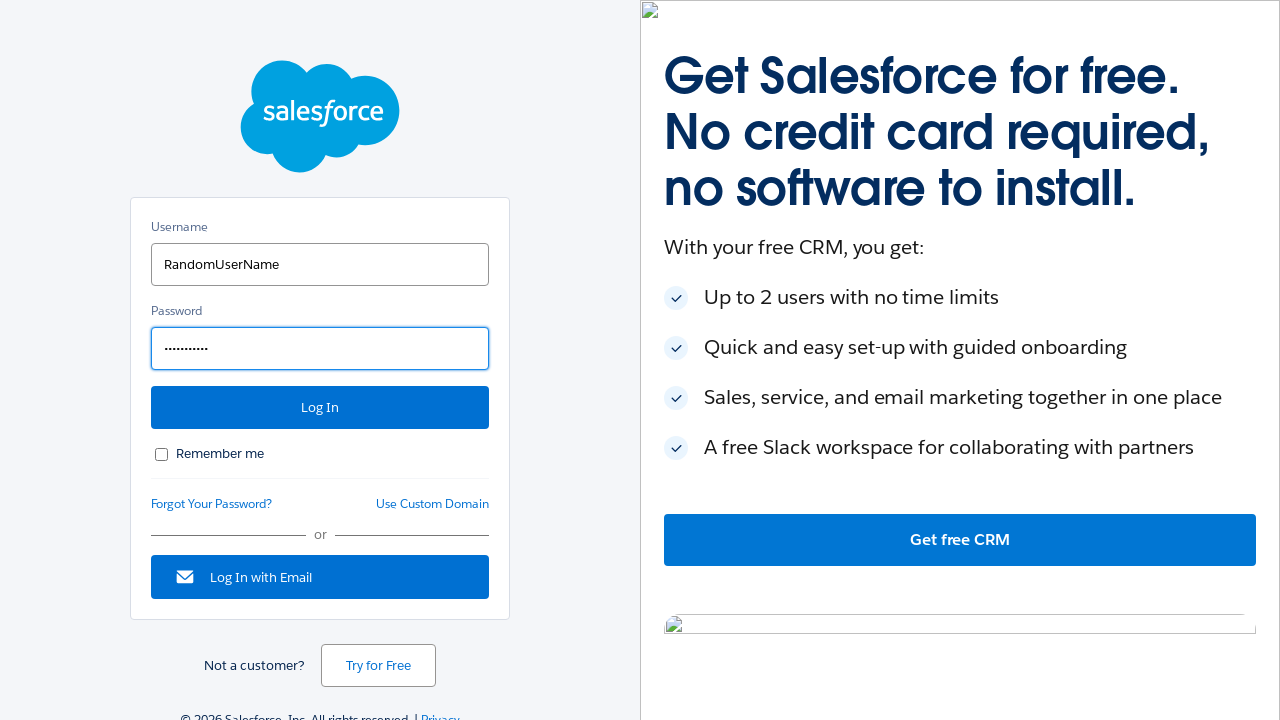

Clicked login button on Salesforce login page at (320, 408) on #Login
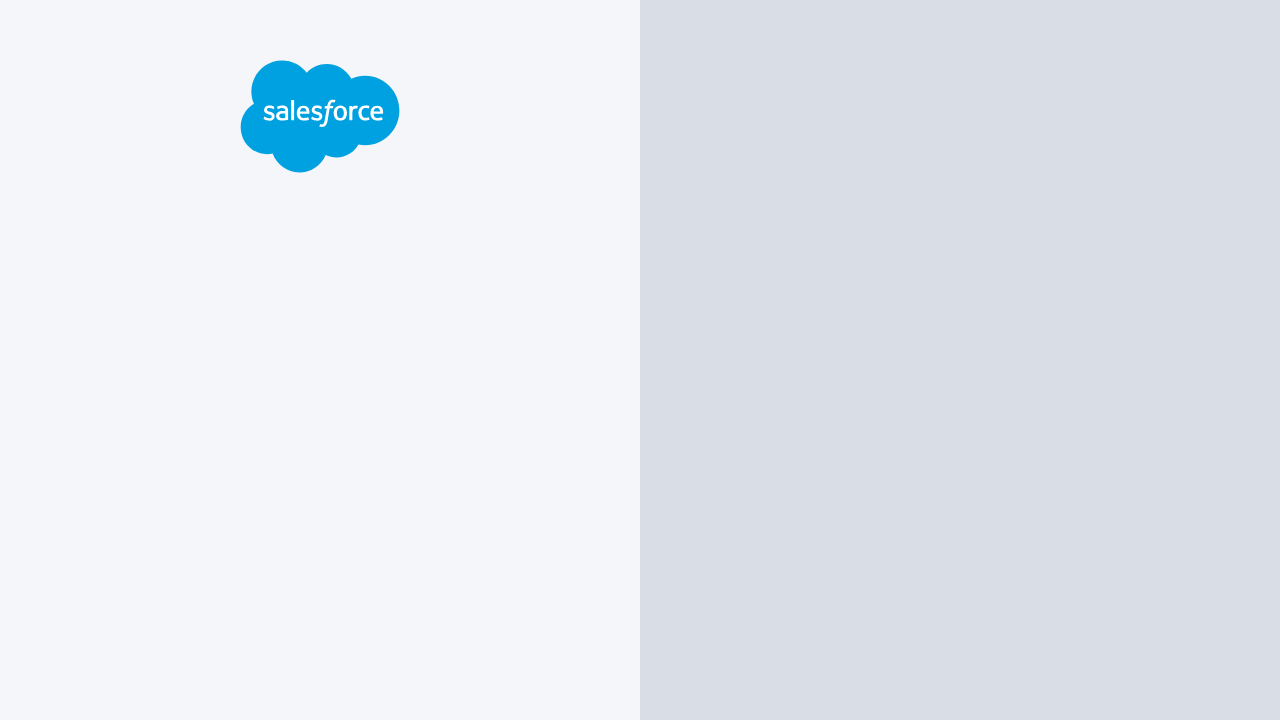

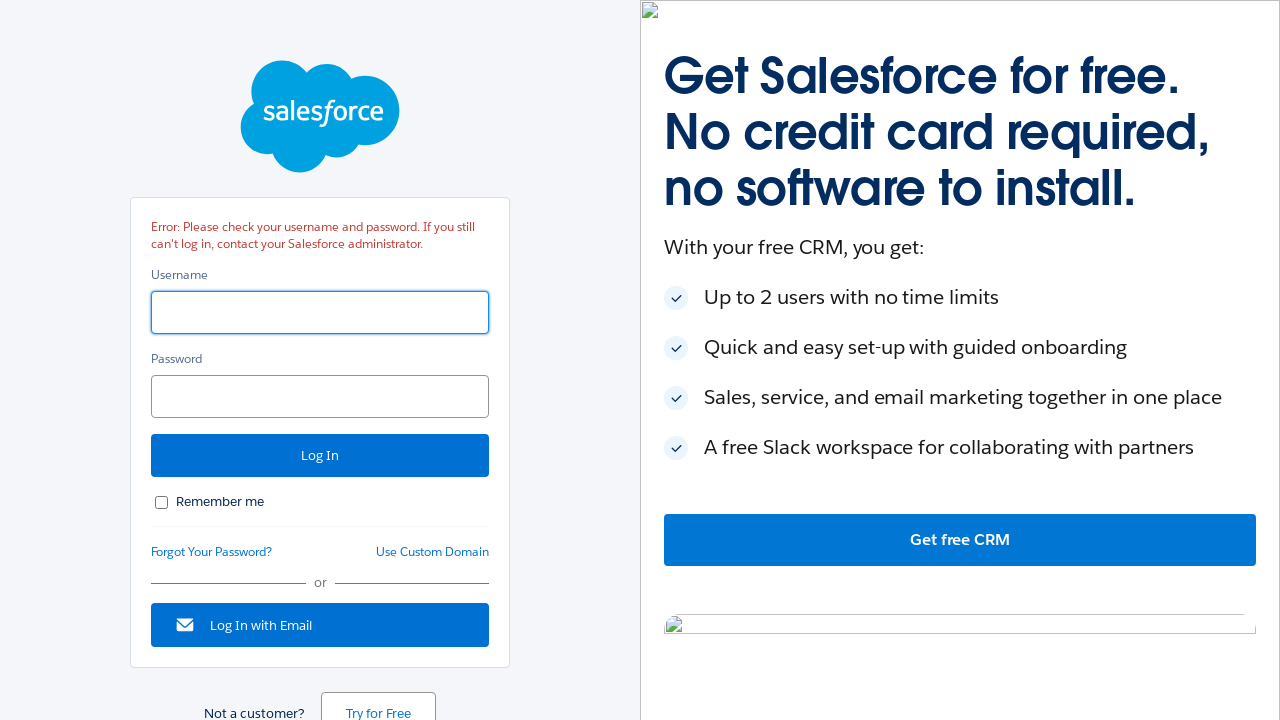